Tests filtering todos using Active, Completed, and All filter links and browser back button

Starting URL: https://demo.playwright.dev/todomvc

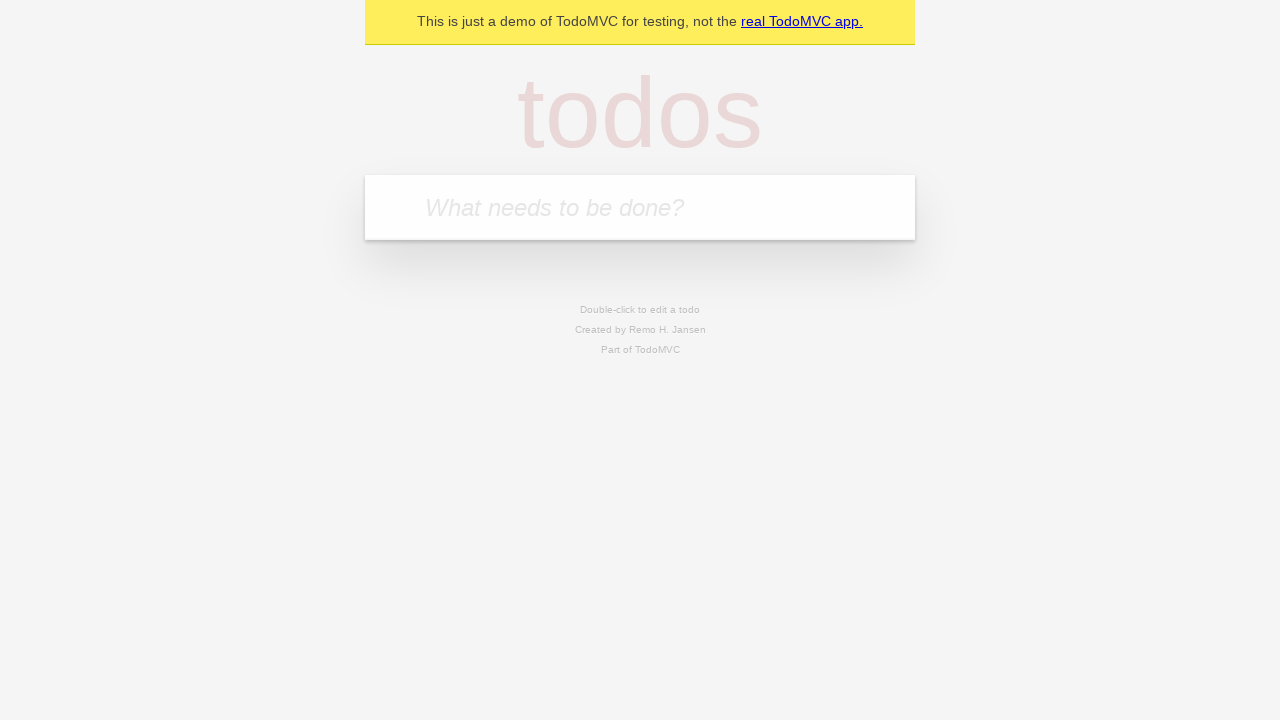

Filled new todo input with 'buy some cheese' on .new-todo
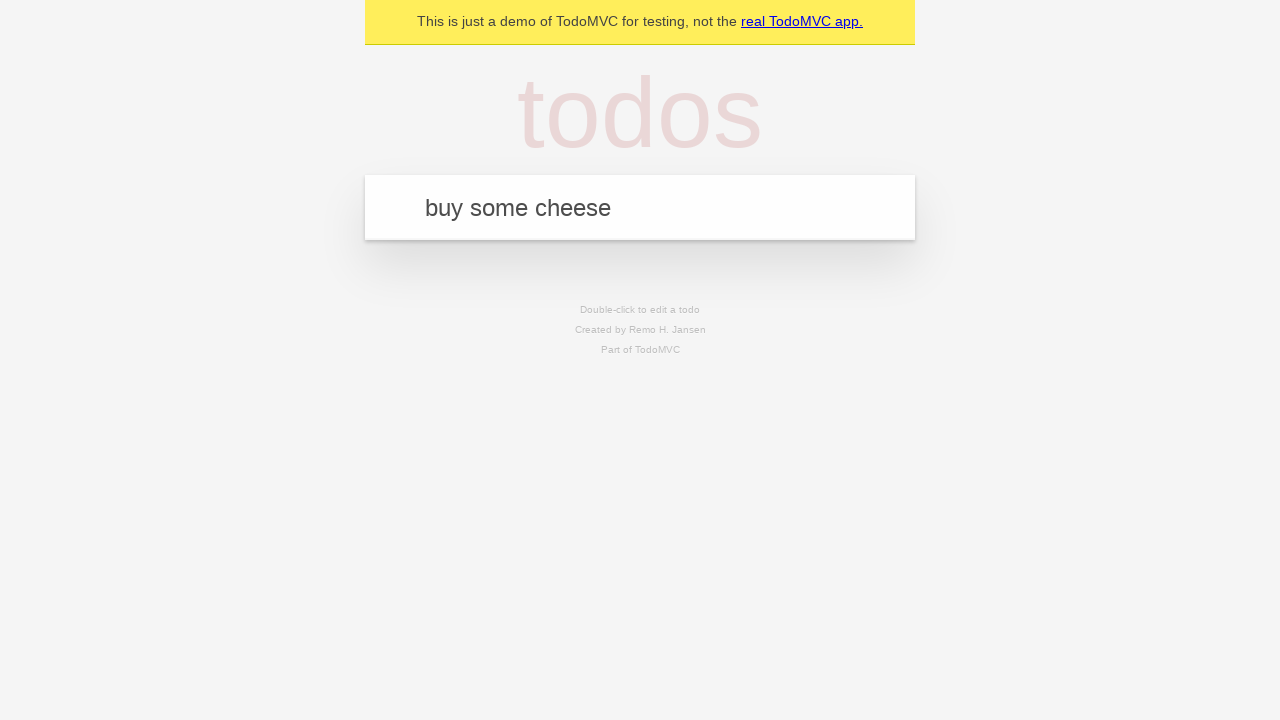

Pressed Enter to create first todo on .new-todo
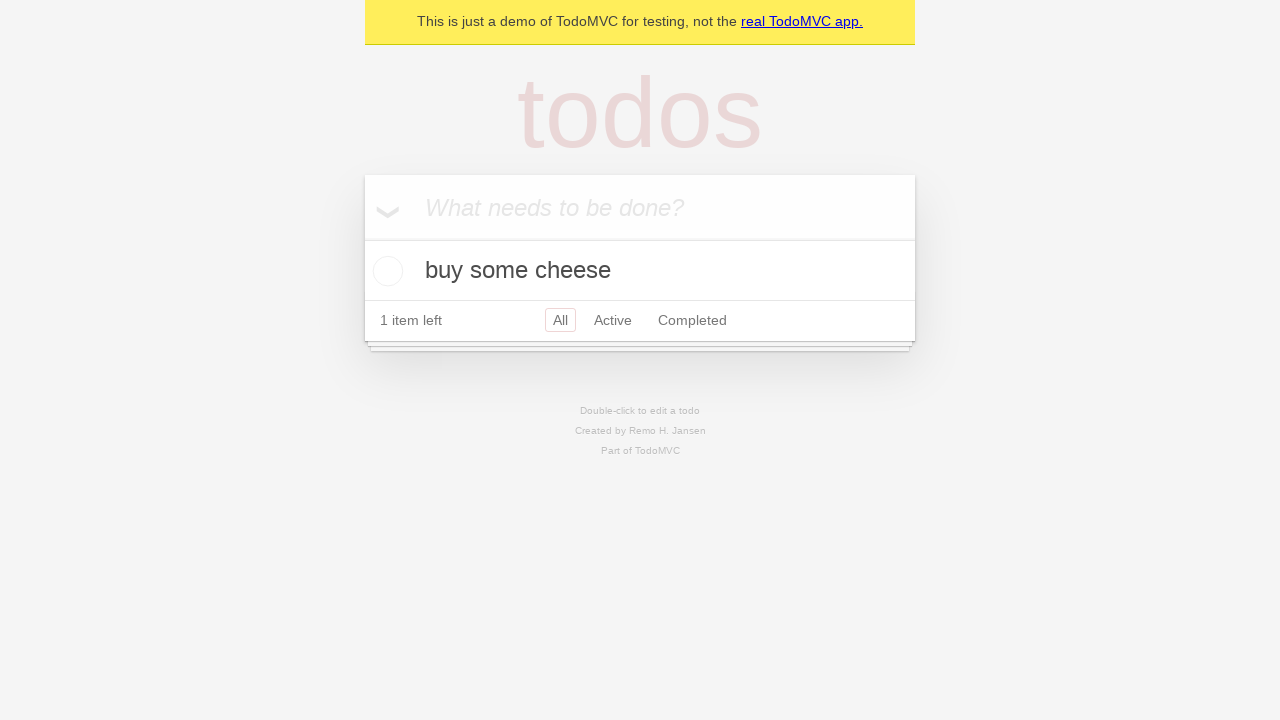

Filled new todo input with 'feed the cat' on .new-todo
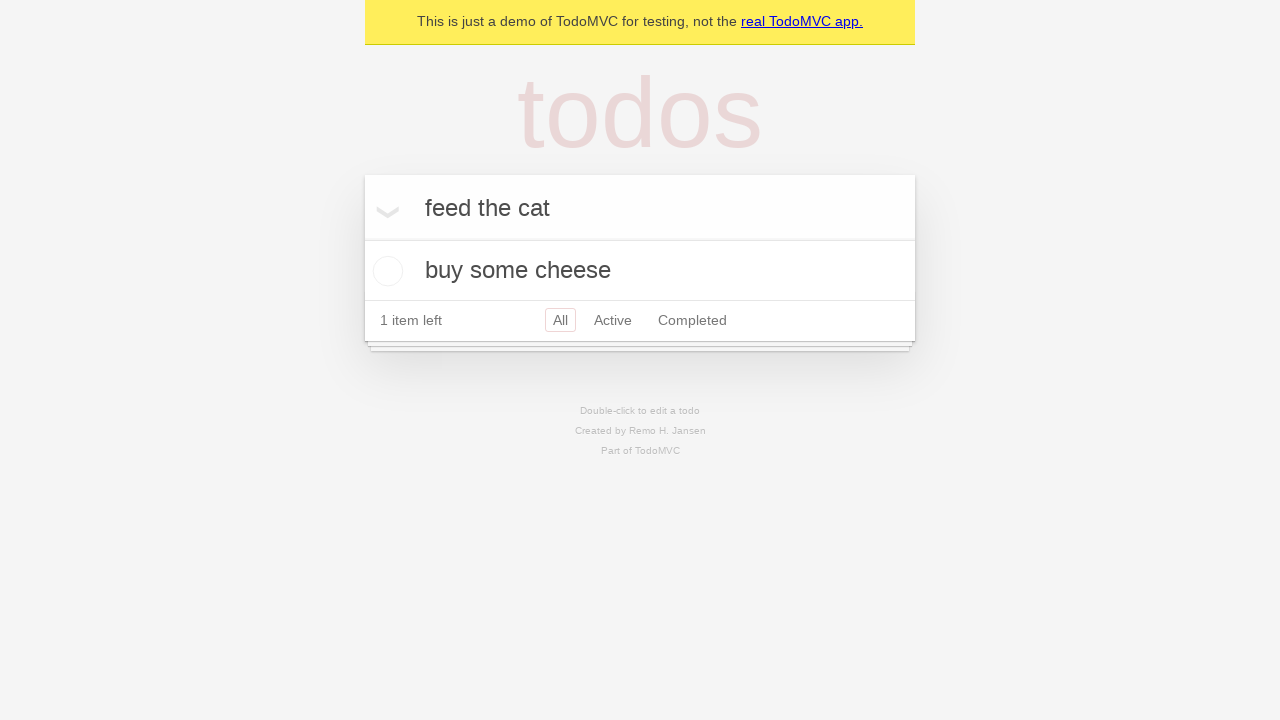

Pressed Enter to create second todo on .new-todo
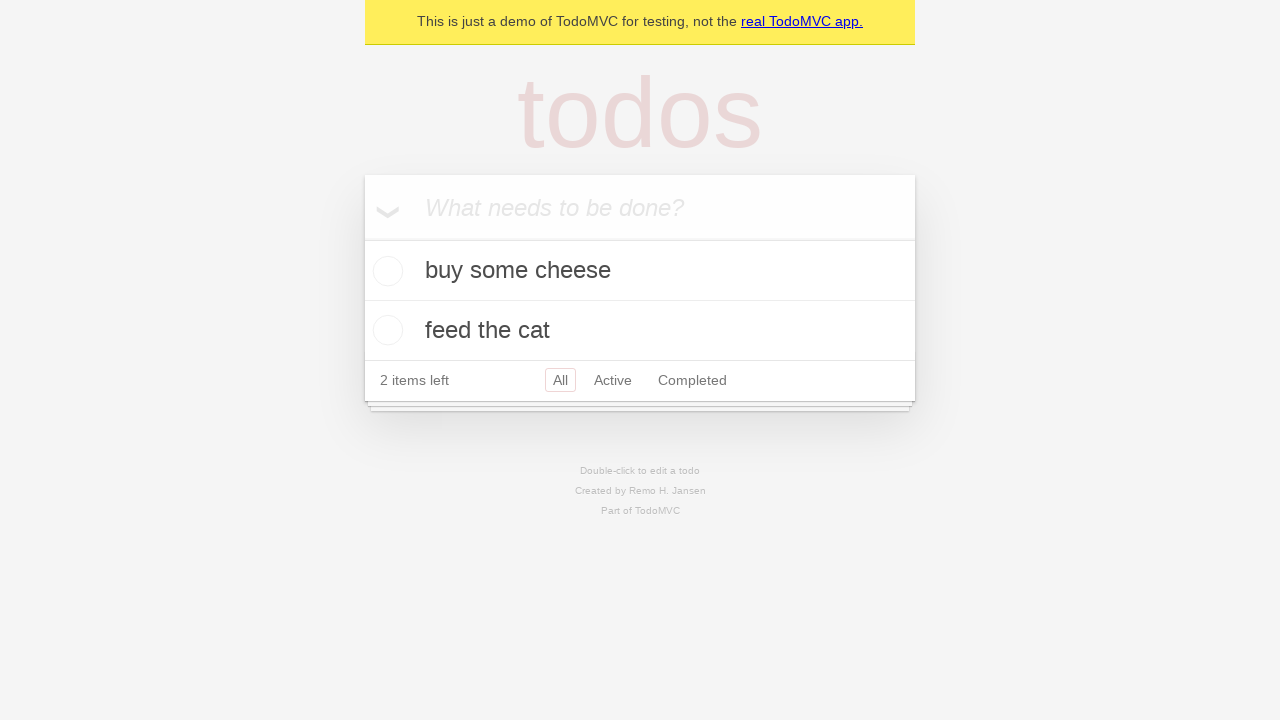

Filled new todo input with 'book a doctors appointment' on .new-todo
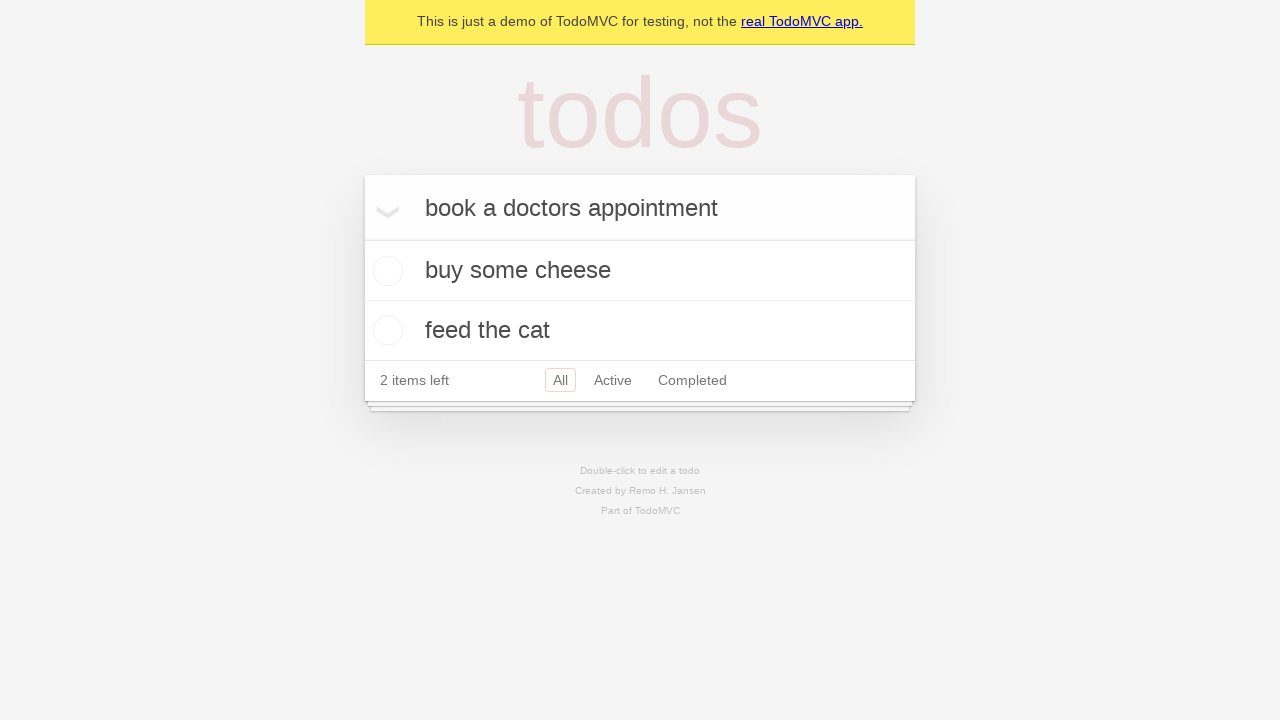

Pressed Enter to create third todo on .new-todo
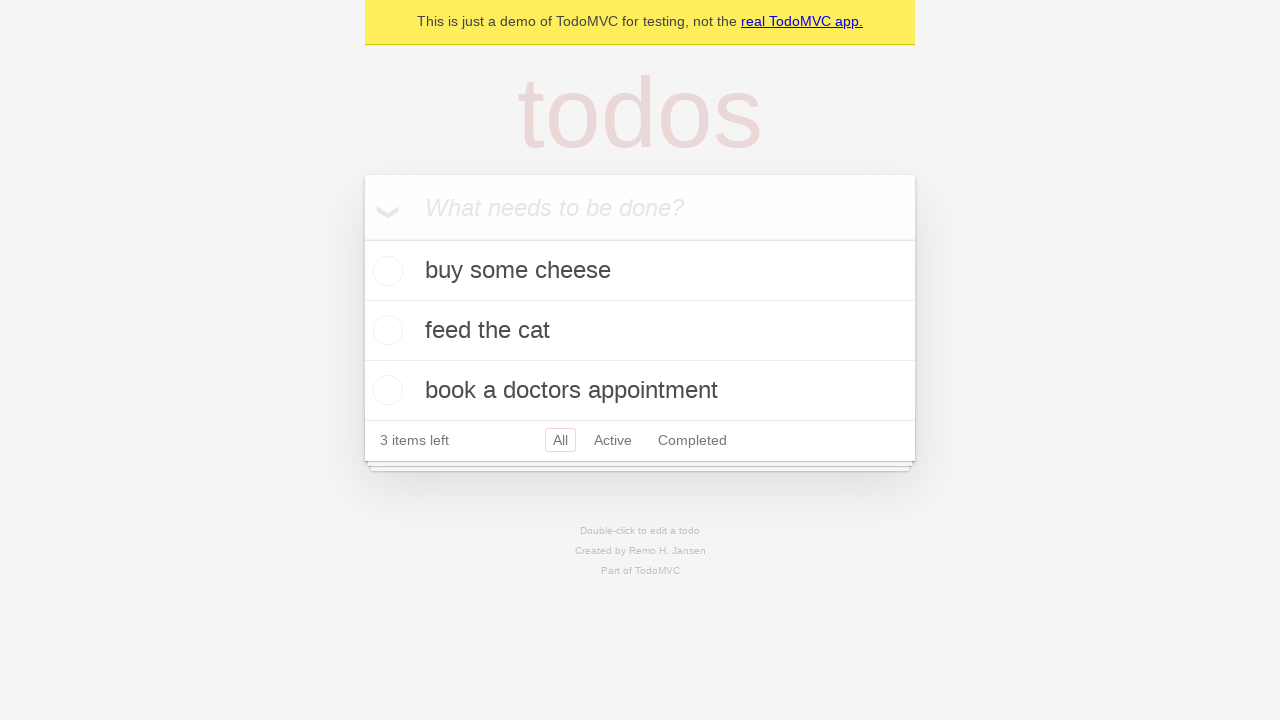

Checked the second todo item at (385, 330) on .todo-list li .toggle >> nth=1
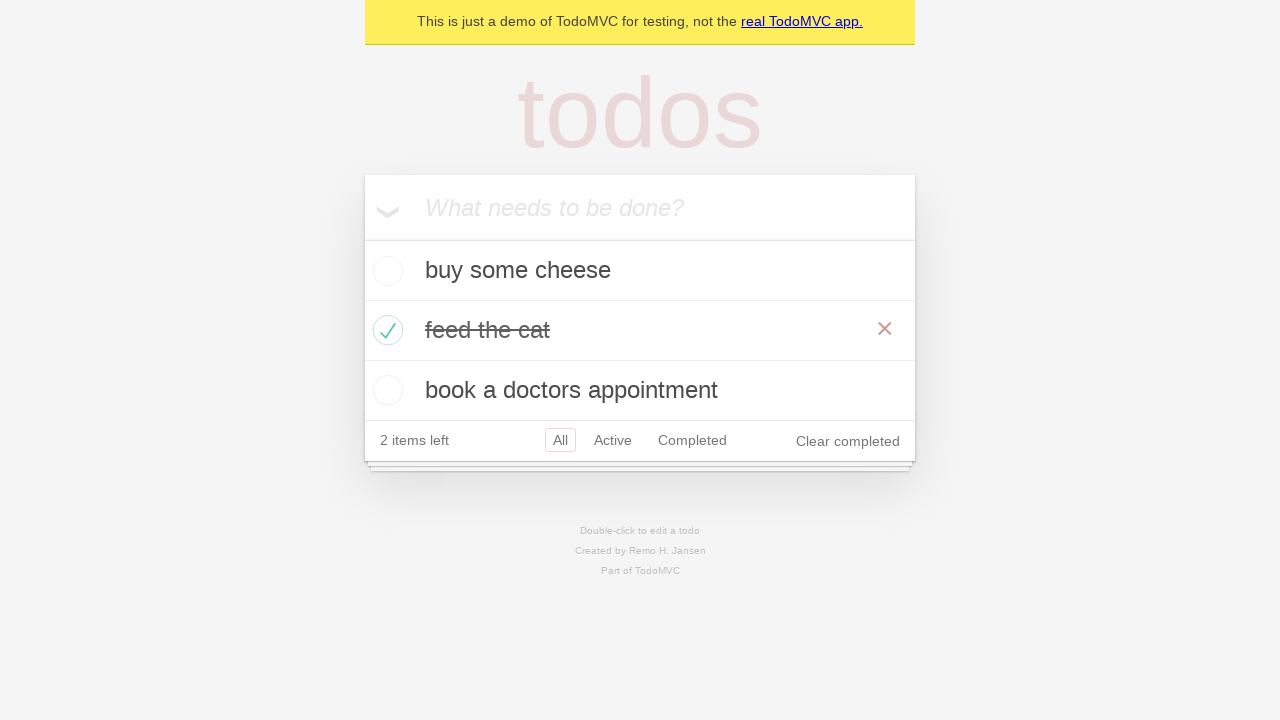

Clicked All filter to display all todos at (560, 440) on .filters >> text=All
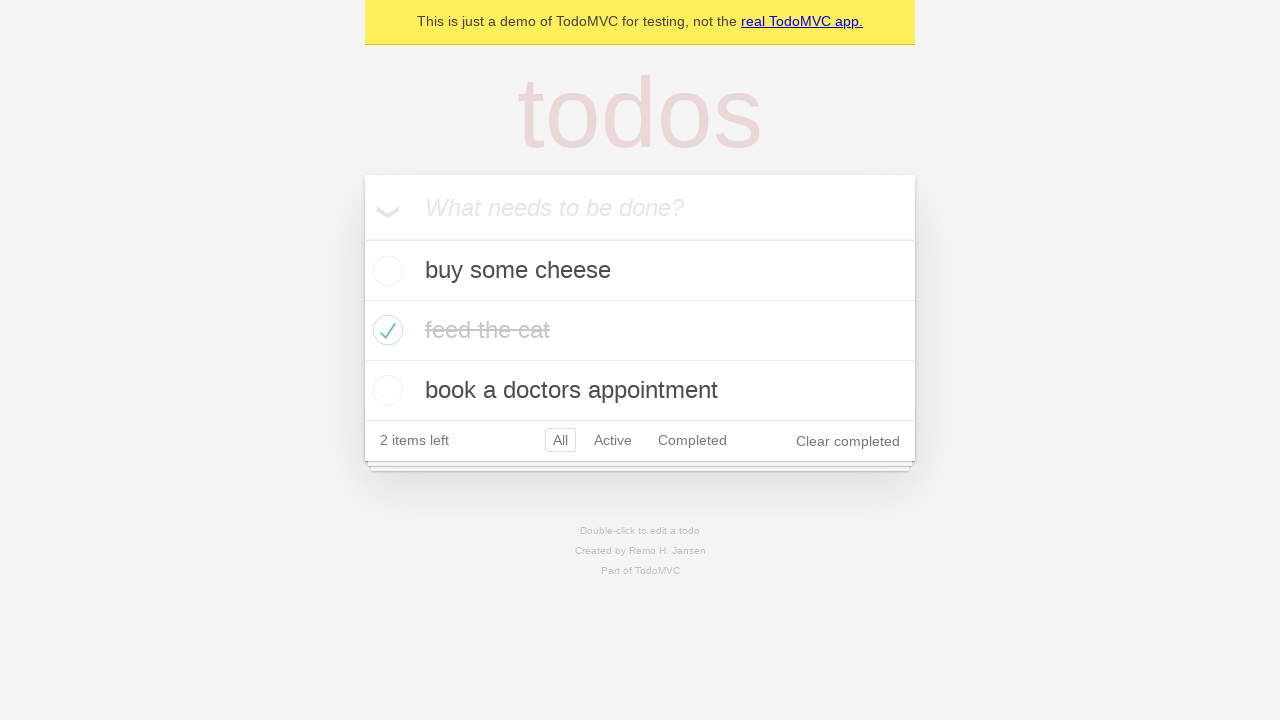

Clicked Active filter to display only active todos at (613, 440) on .filters >> text=Active
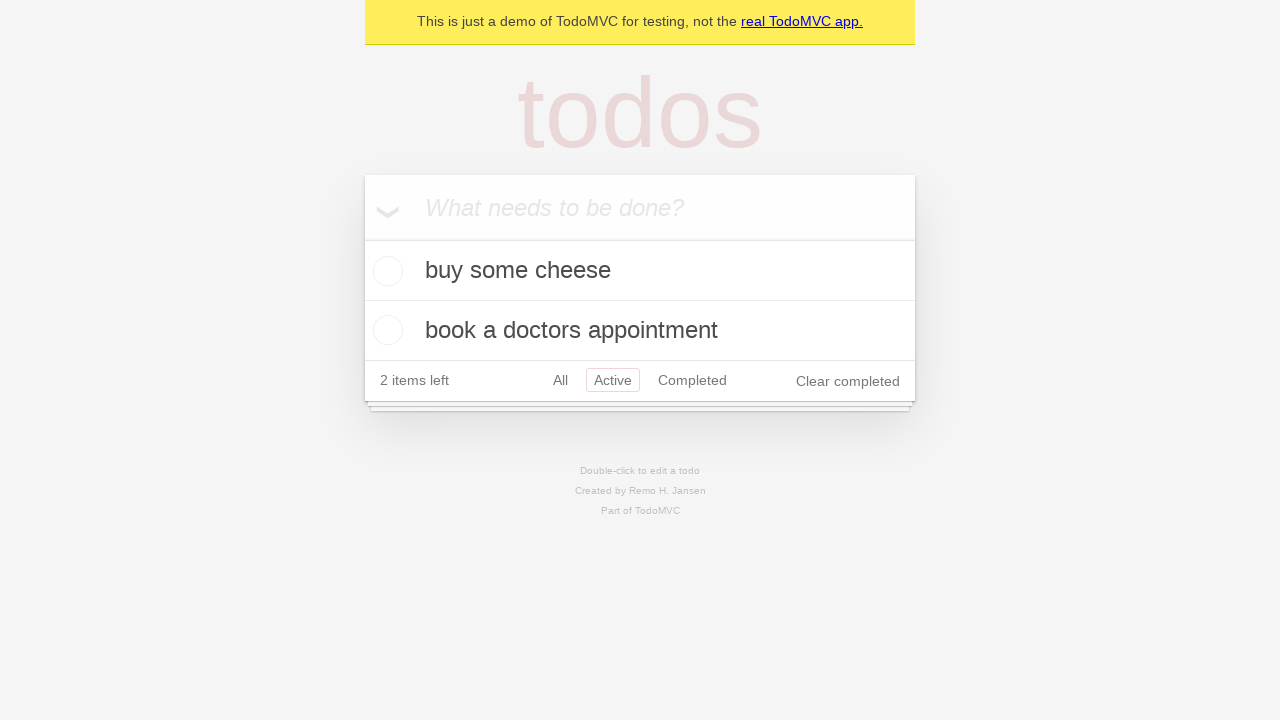

Clicked Completed filter to display only completed todos at (692, 380) on .filters >> text=Completed
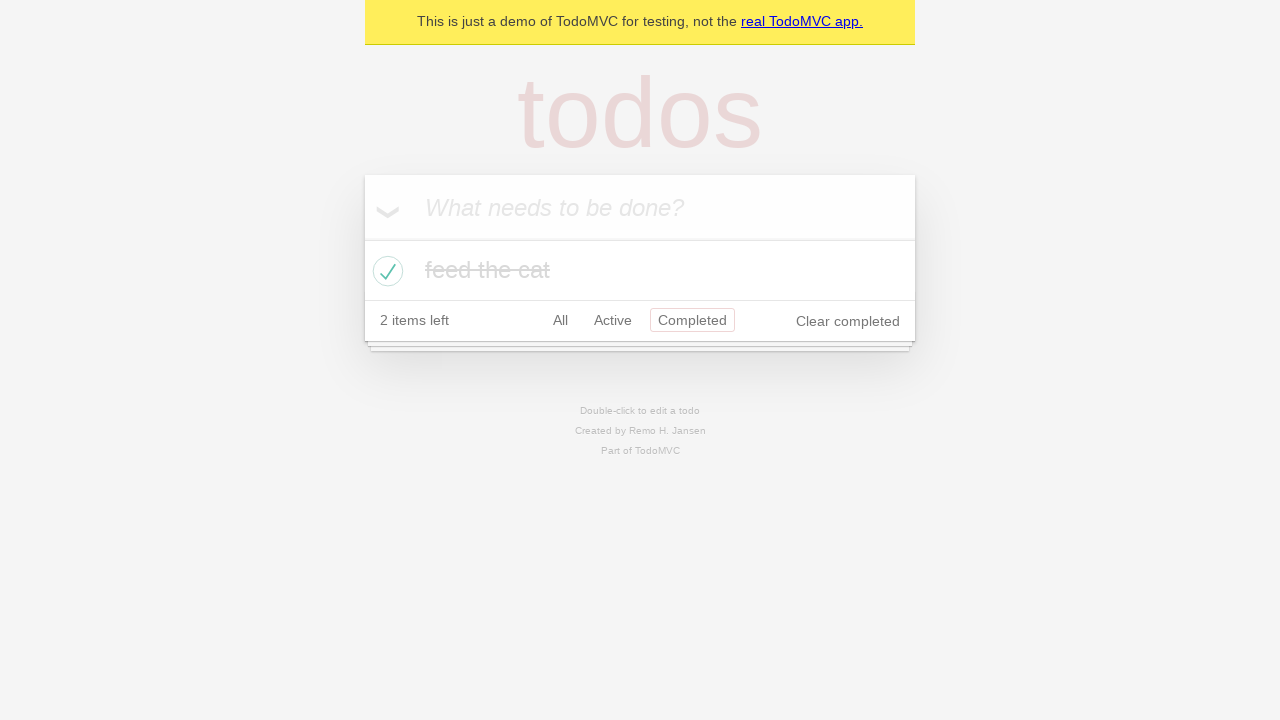

Navigated back using browser back button (now showing Active filter)
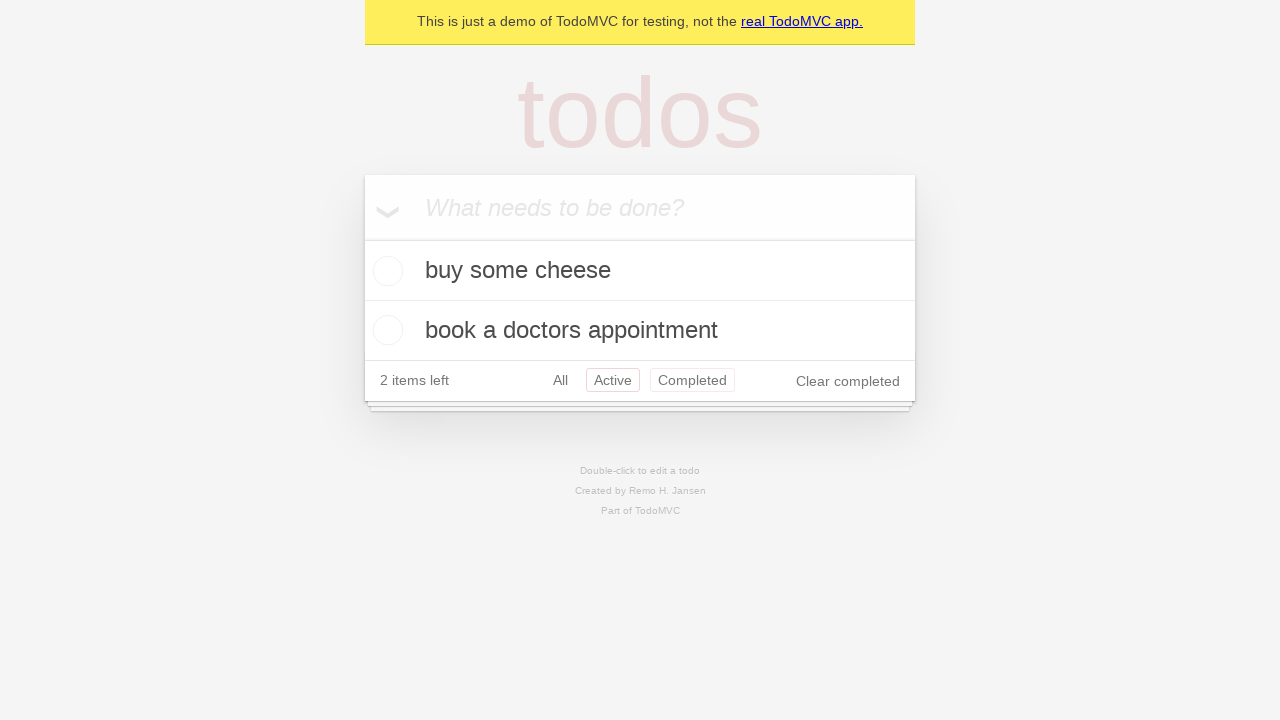

Navigated back using browser back button (now showing All filter)
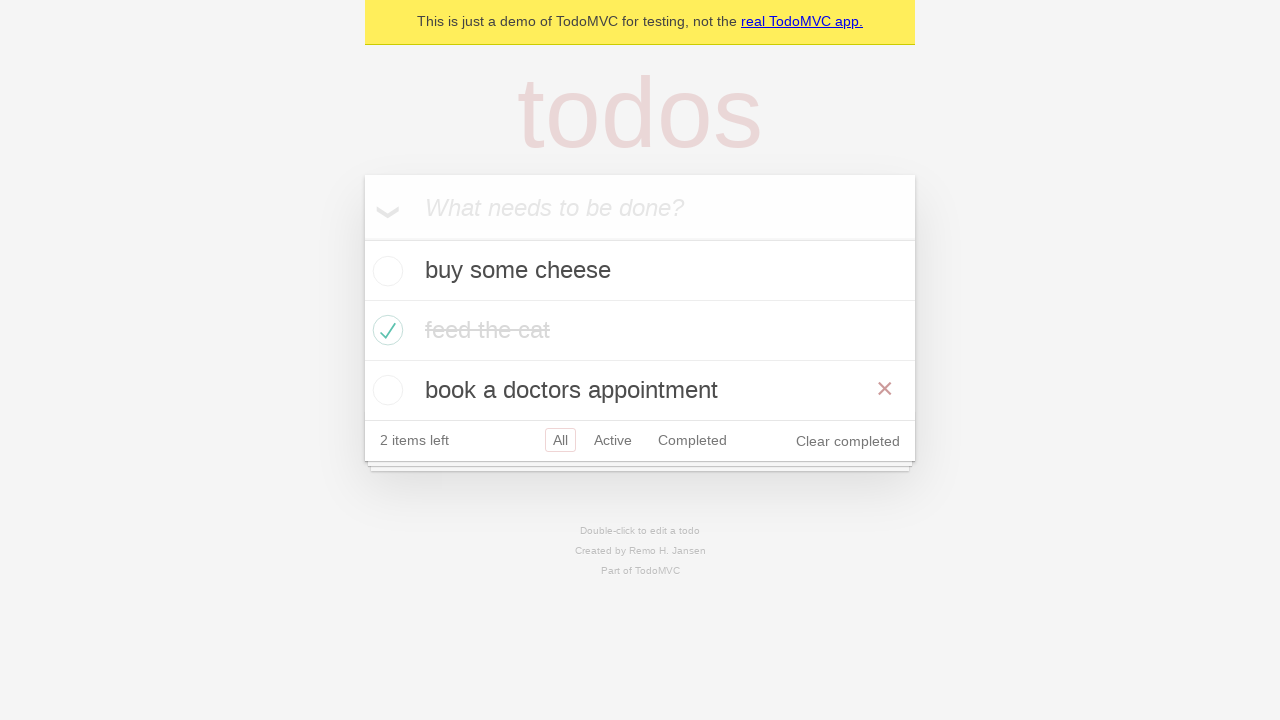

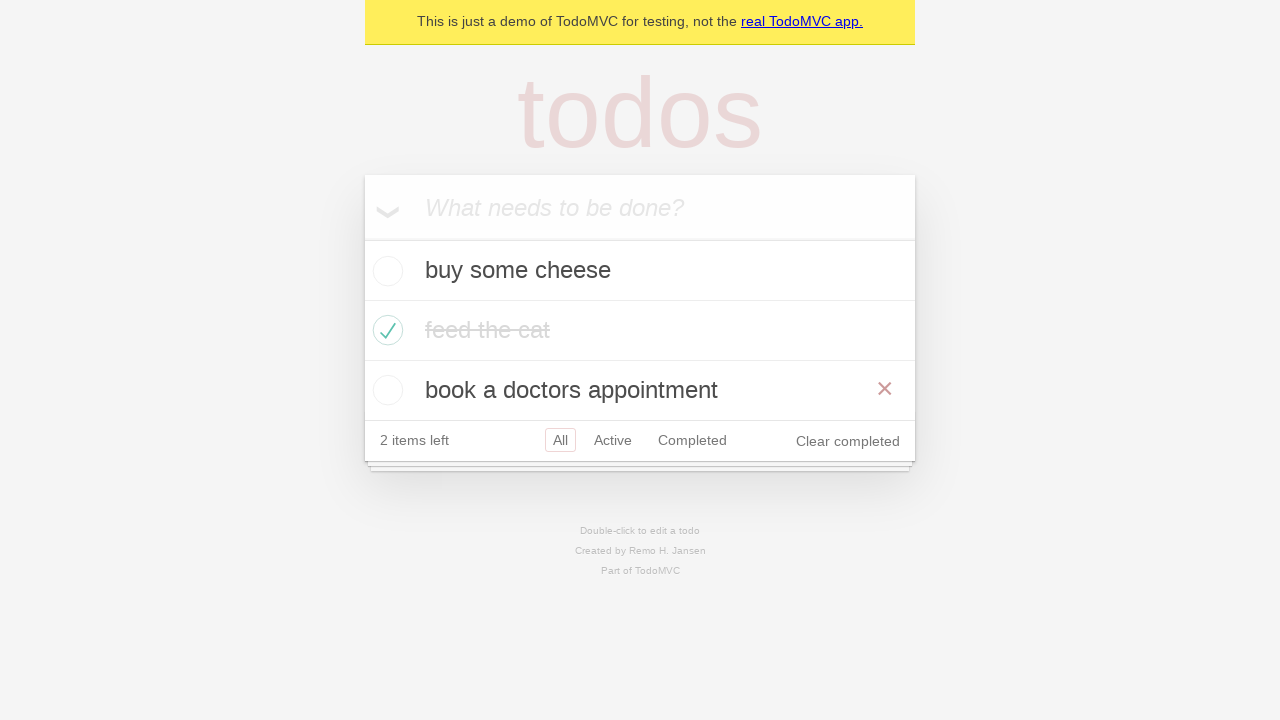